Tests page scrolling functionality by scrolling down by a fixed pixel amount and then scrolling to the bottom of the page.

Starting URL: https://candymapper.com/

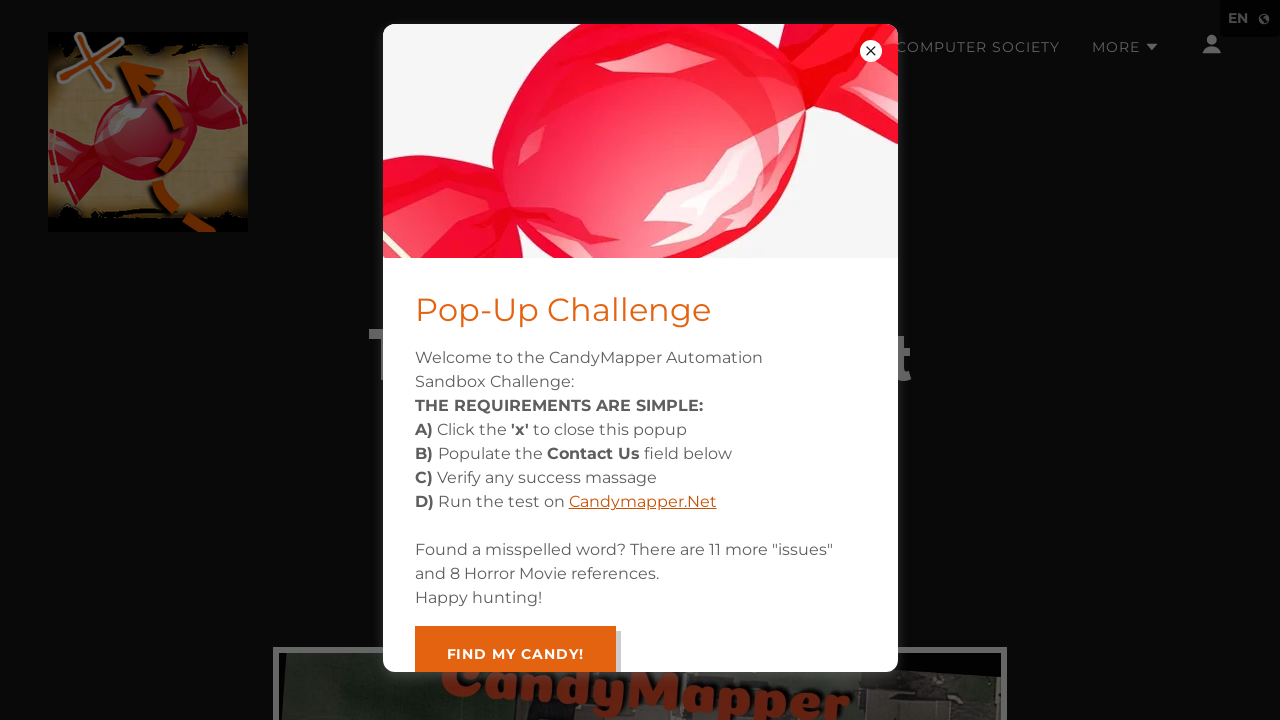

Scrolled down by 1000 pixels
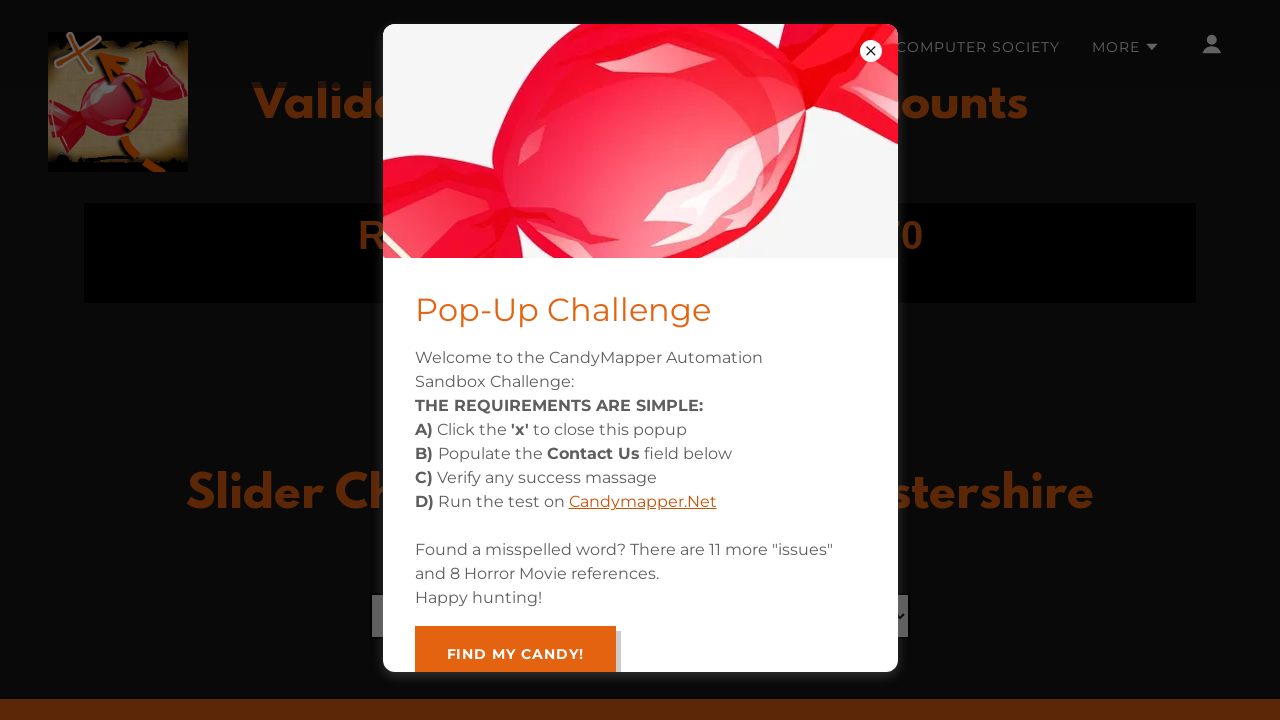

Waited 1 second for scroll to complete
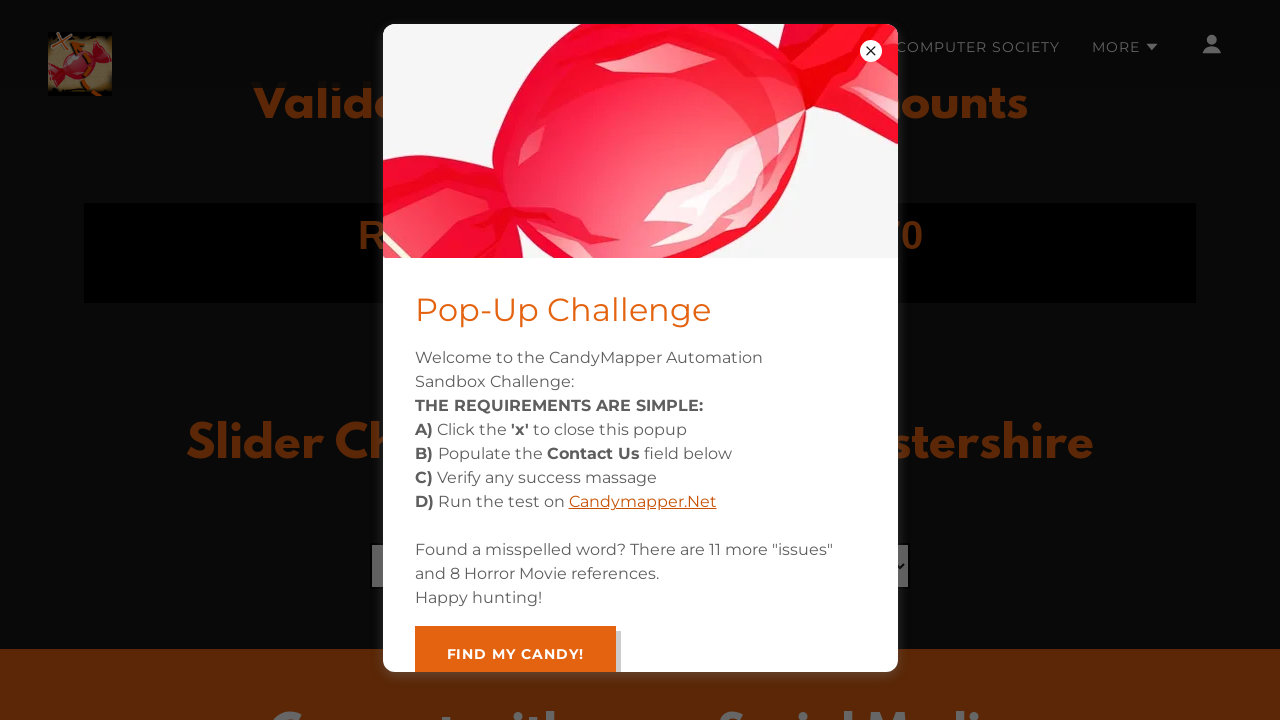

Scrolled to the bottom of the page
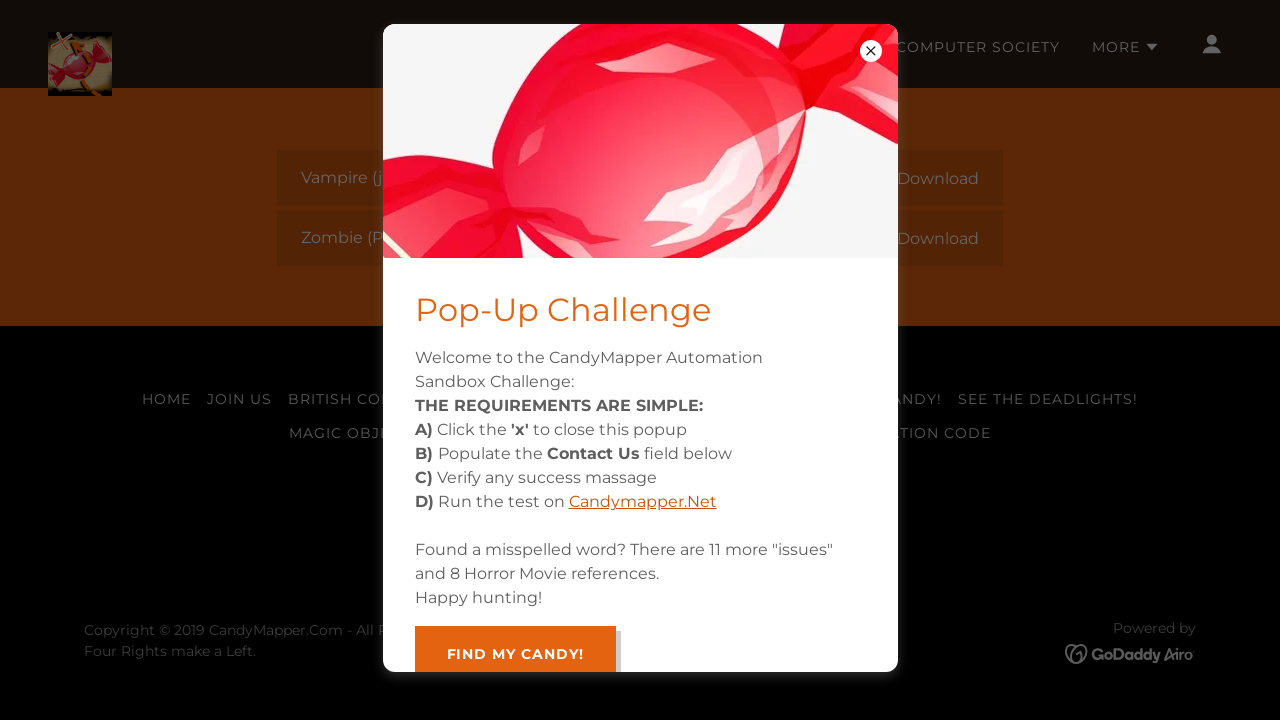

Waited 2 seconds for lazy-loaded content to appear
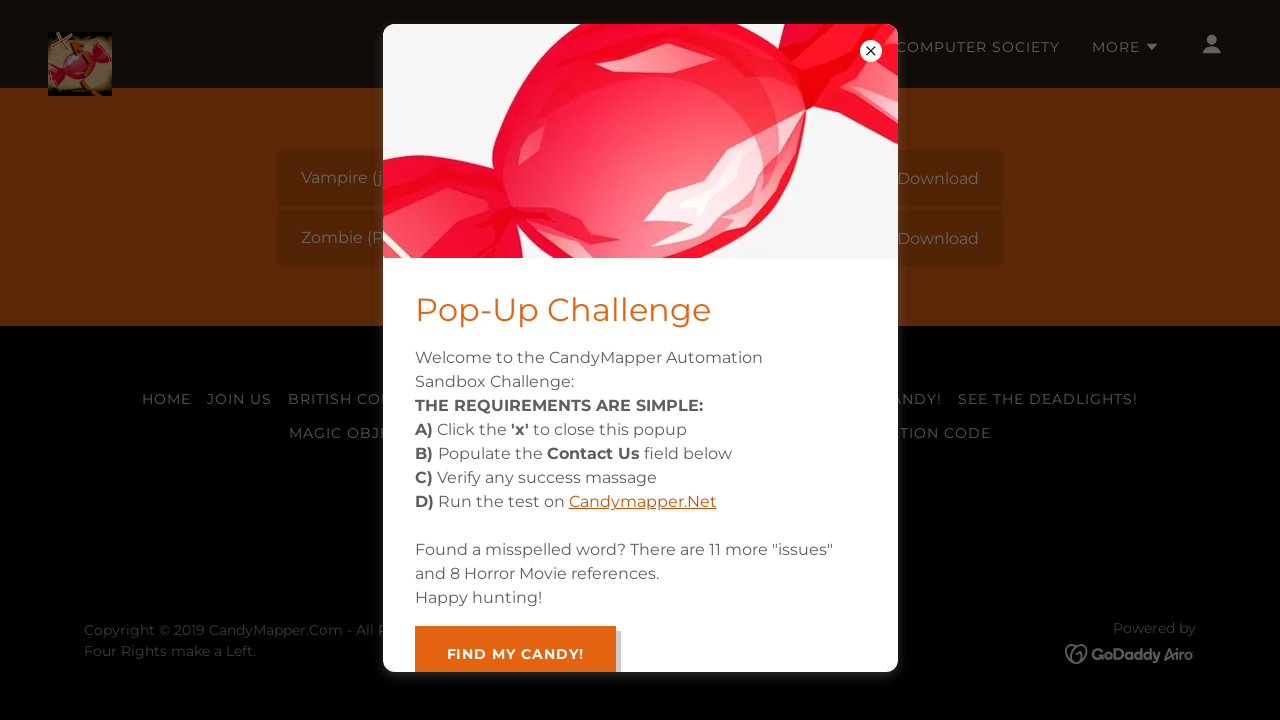

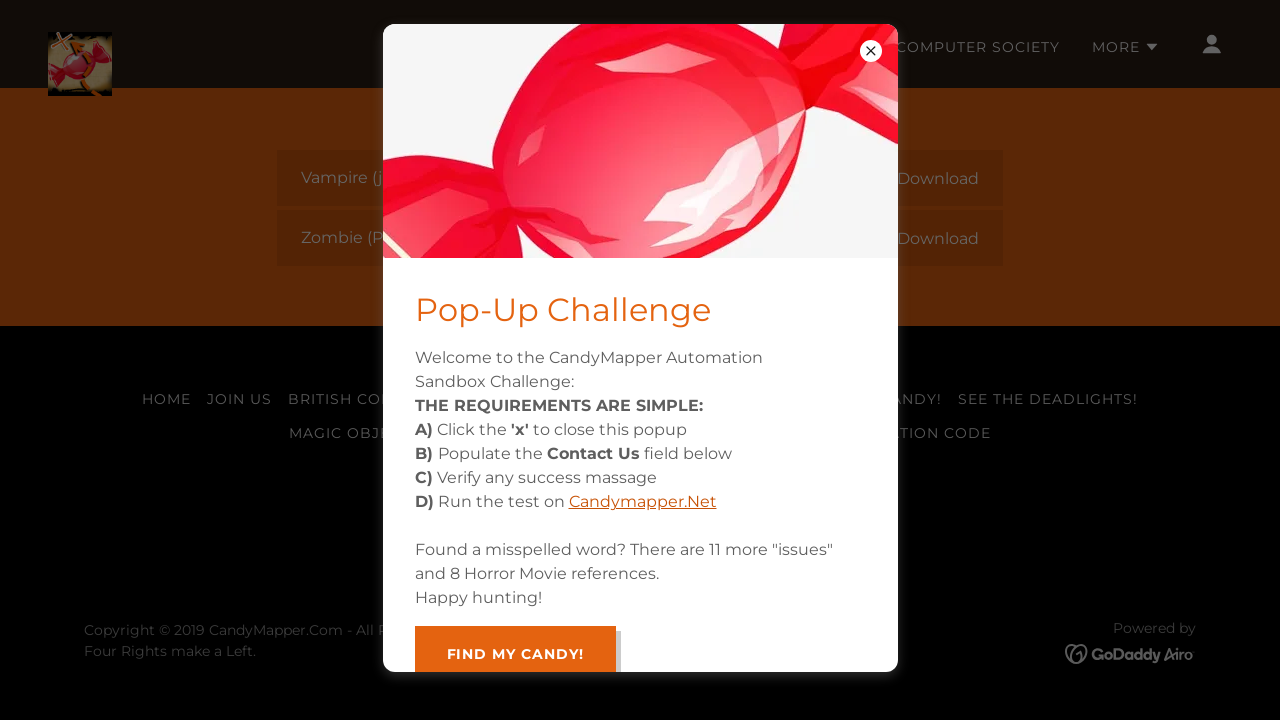